Navigates to the Army MWR privacy policy page and verifies that the main heading and accordion content elements are present on the page.

Starting URL: https://www.armymwr.com/m/privacy-policy

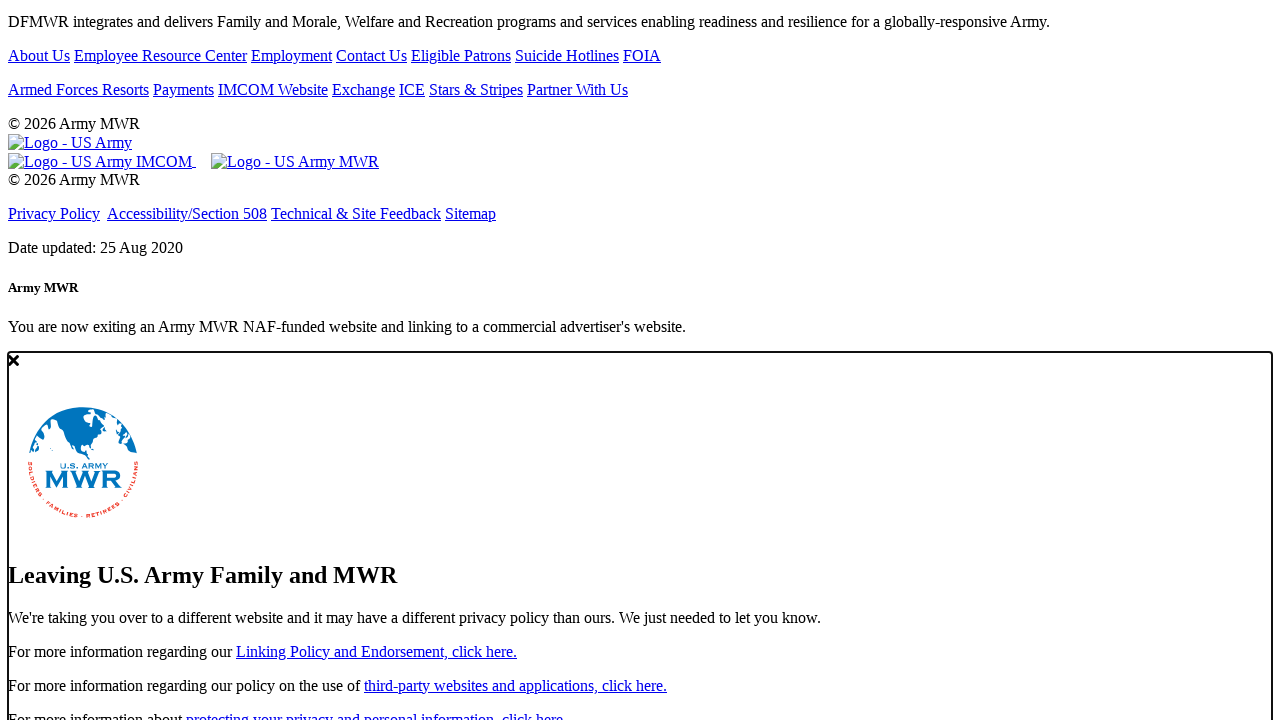

Navigated to Army MWR privacy policy page
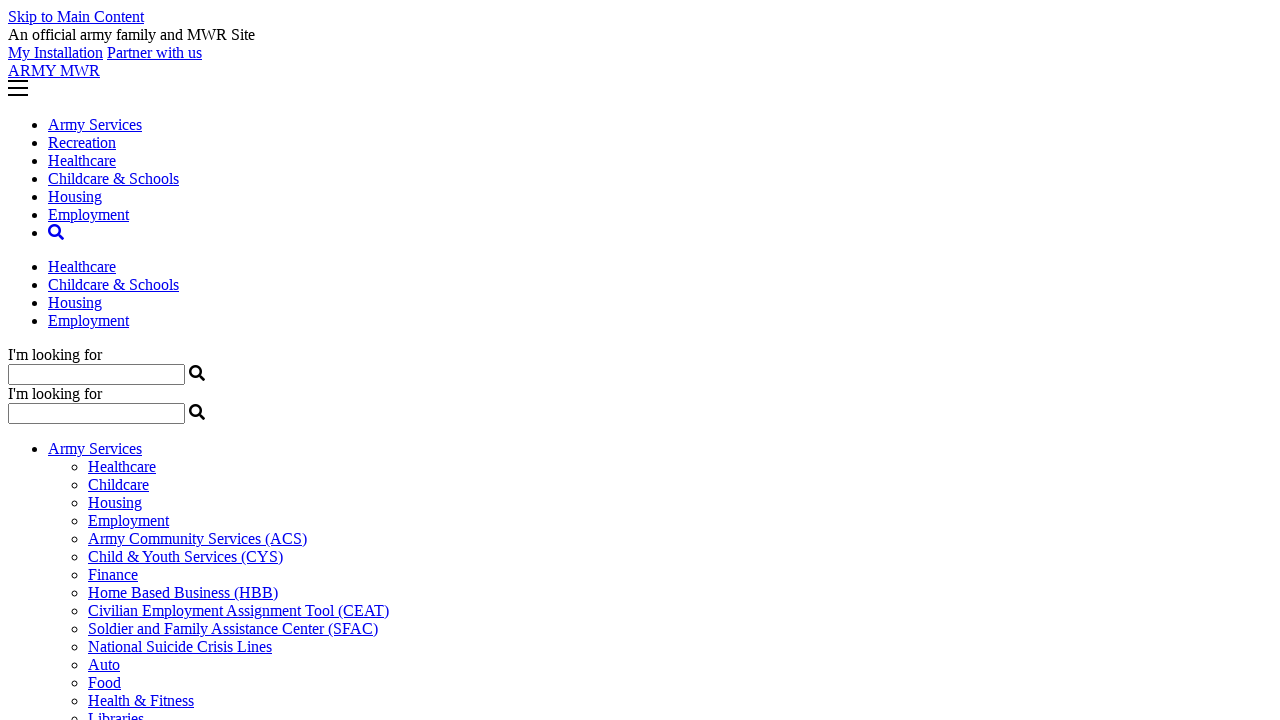

Main heading (h1) is visible on the page
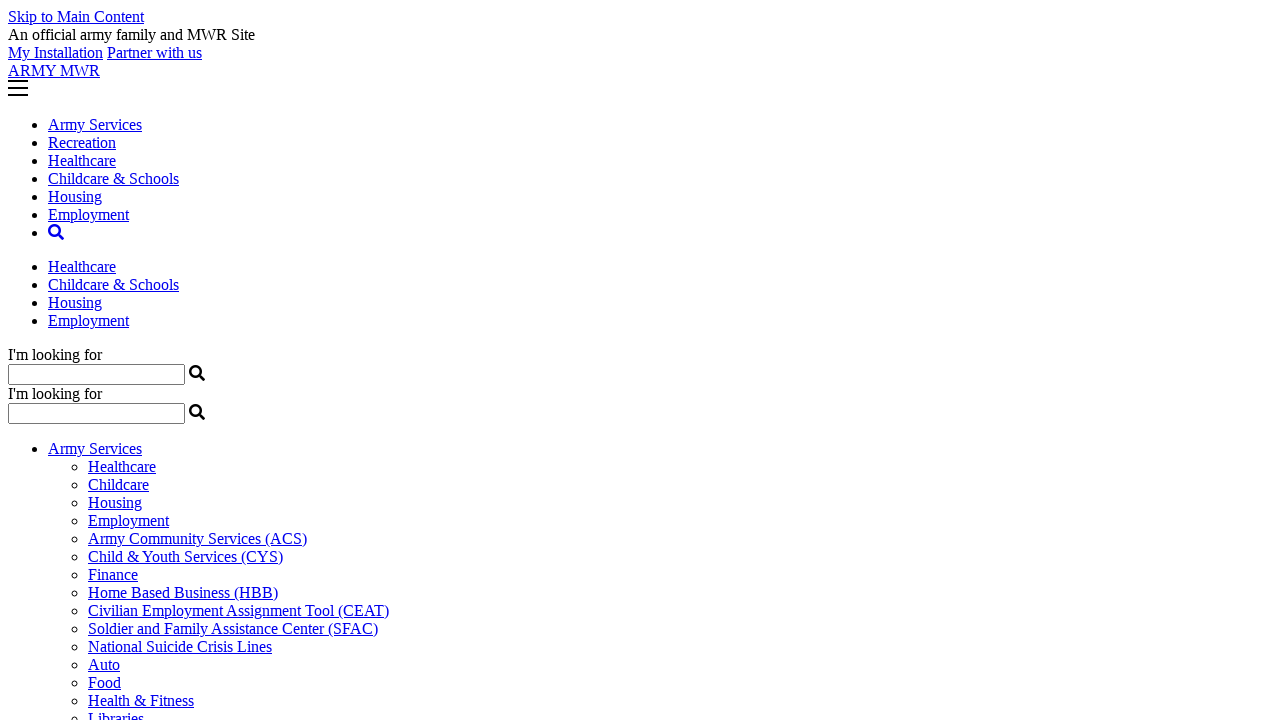

Accordion content elements are present on the page
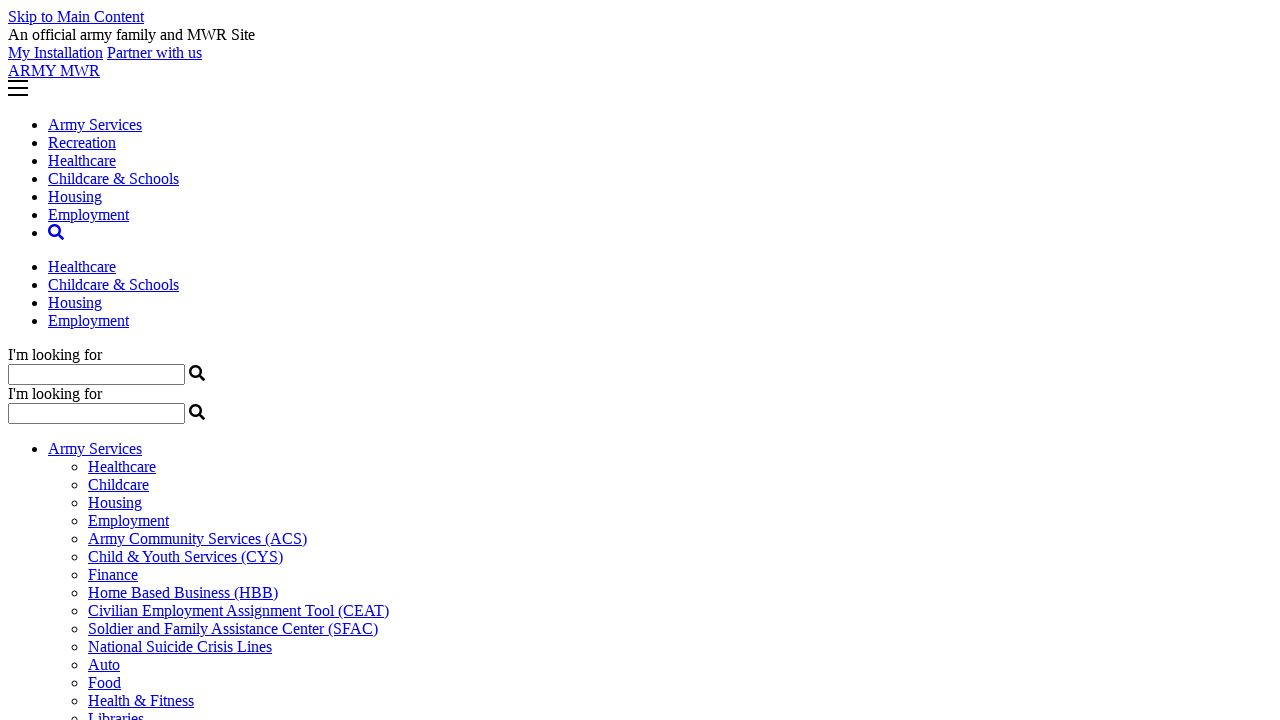

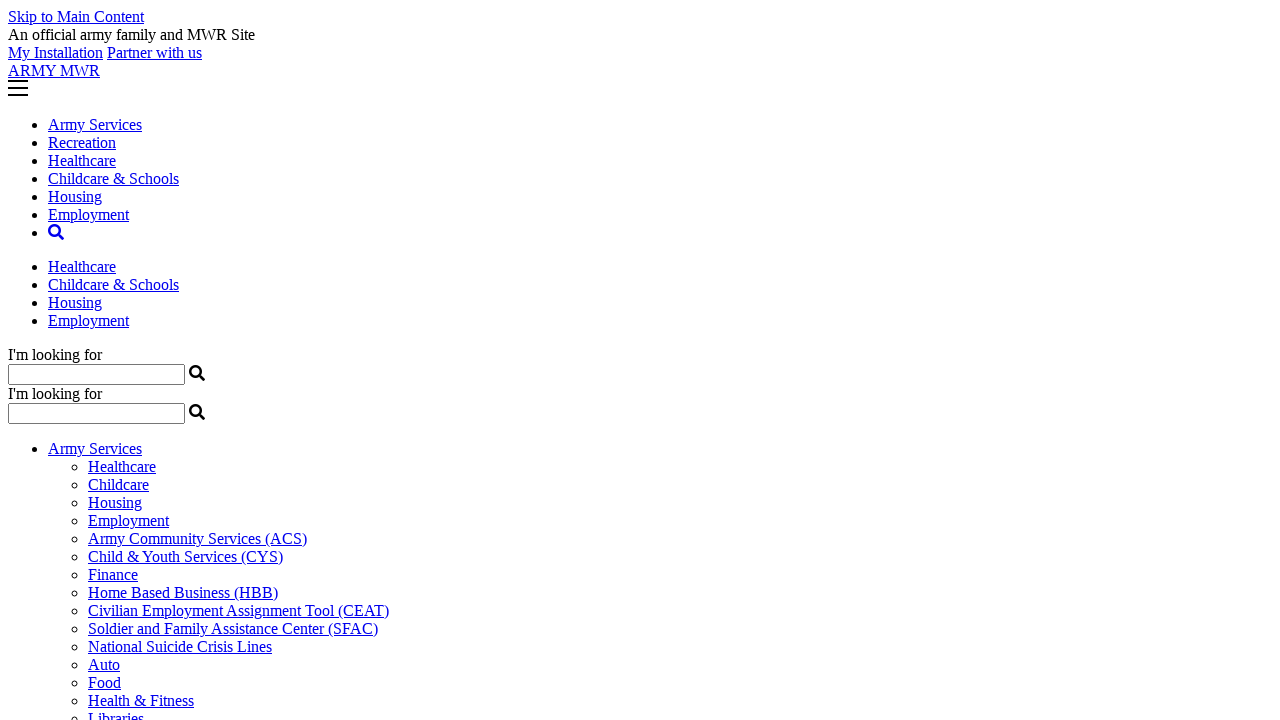